Tests adding a new todo item by typing in the input field and pressing Enter, then verifies the todo appears in the list

Starting URL: https://todomvc.com/examples/react/dist/

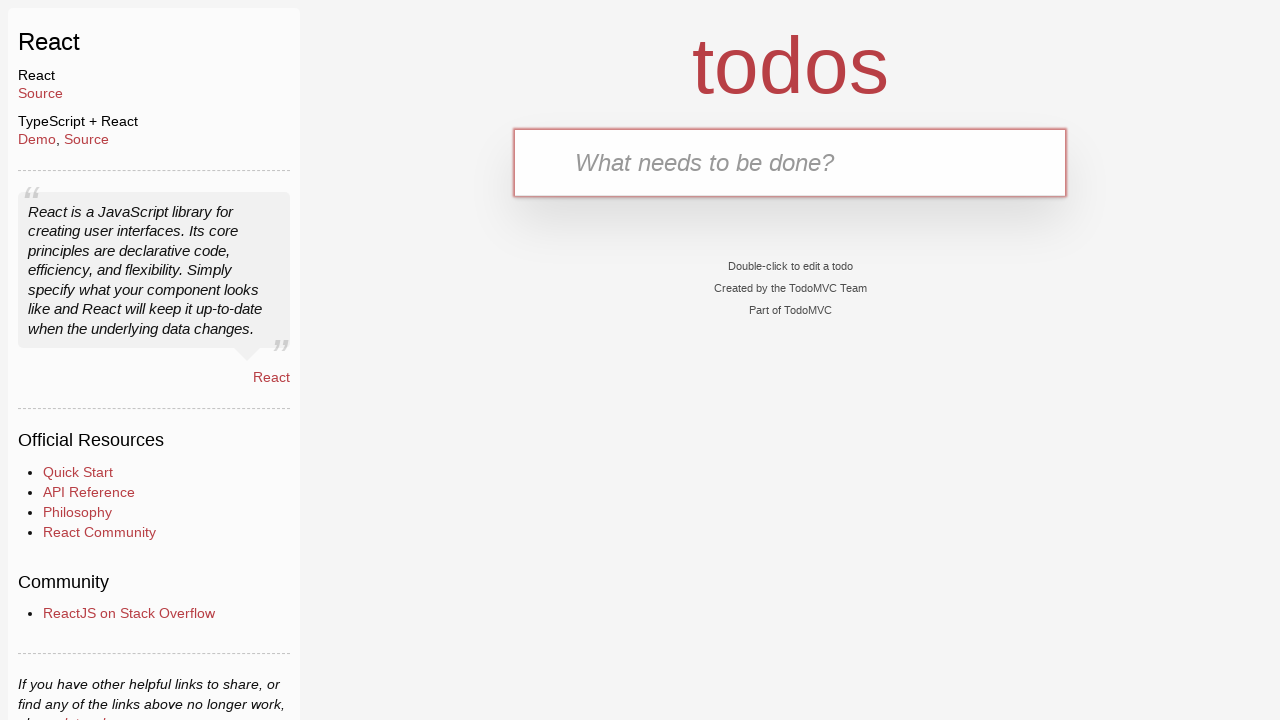

Filled todo input field with 'Test case 1' on .new-todo
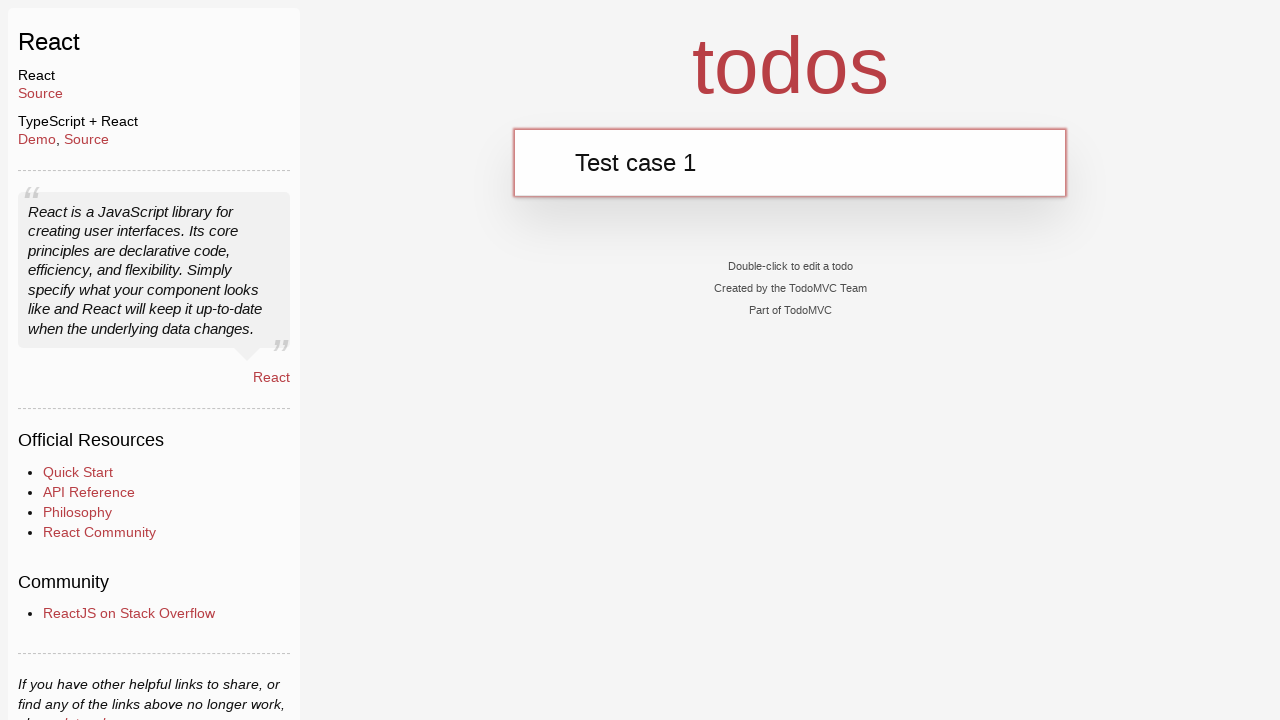

Pressed Enter to add the todo item on .new-todo
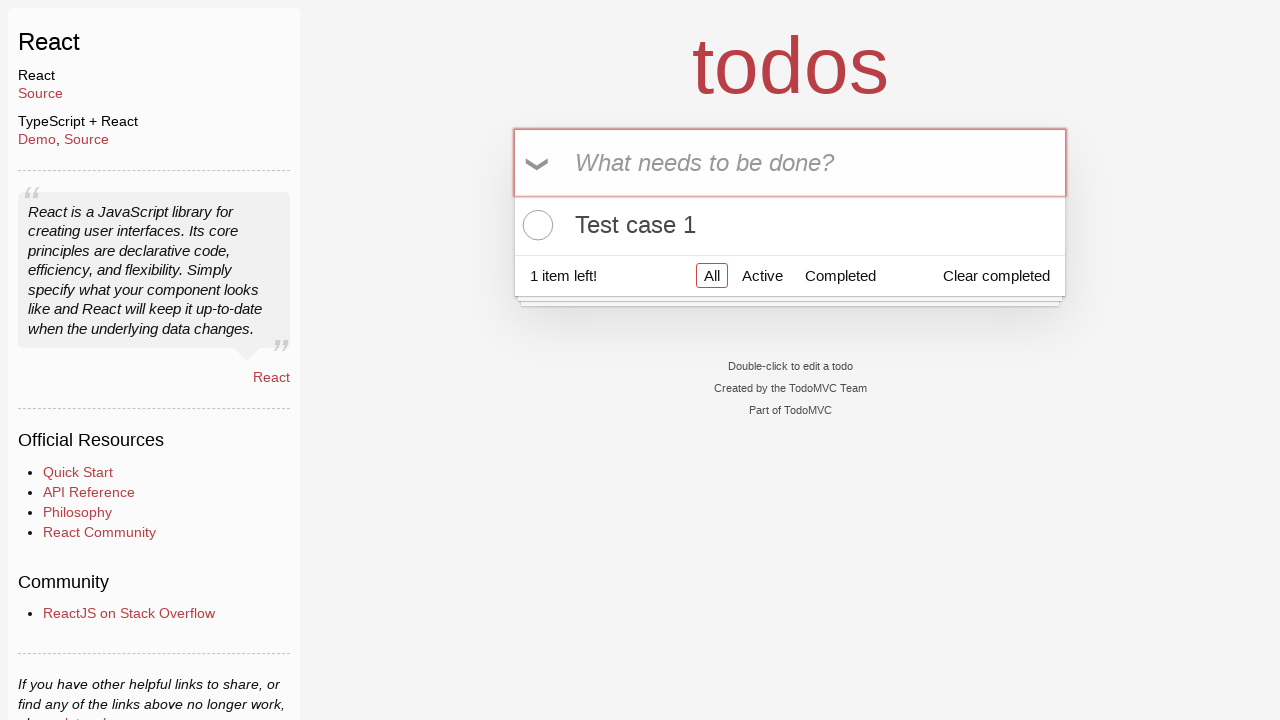

Todo item appeared in the list
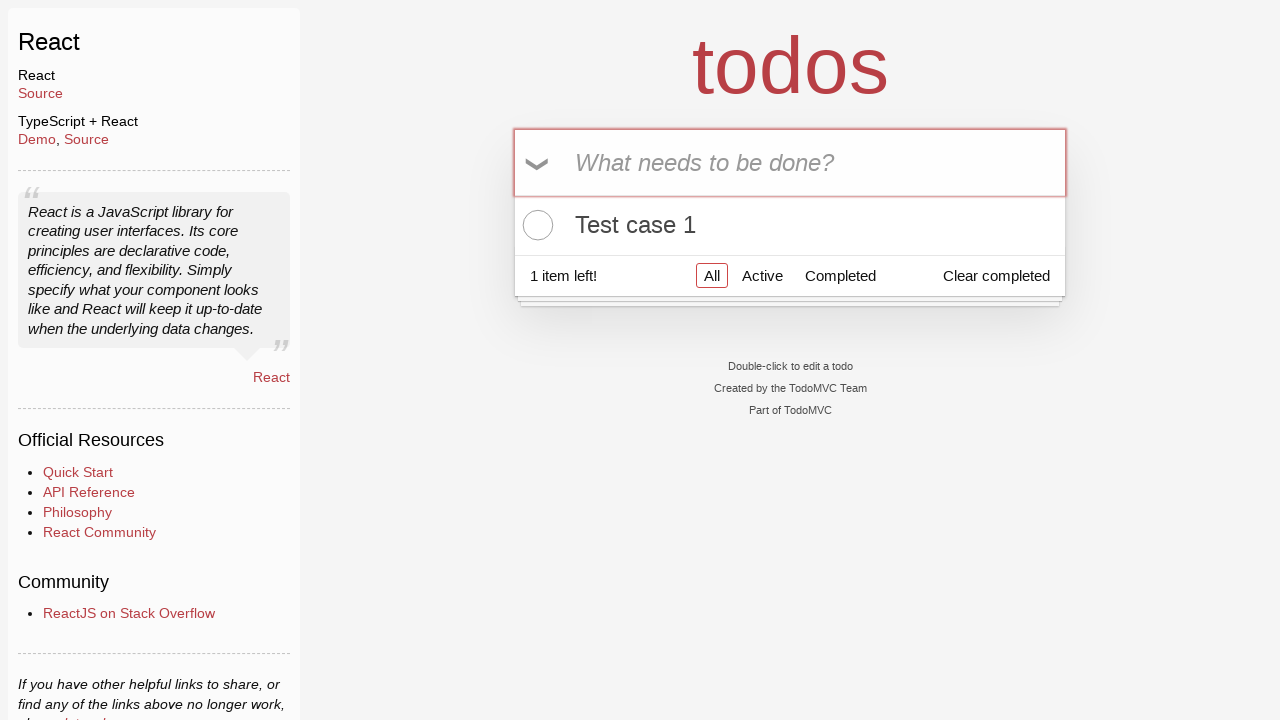

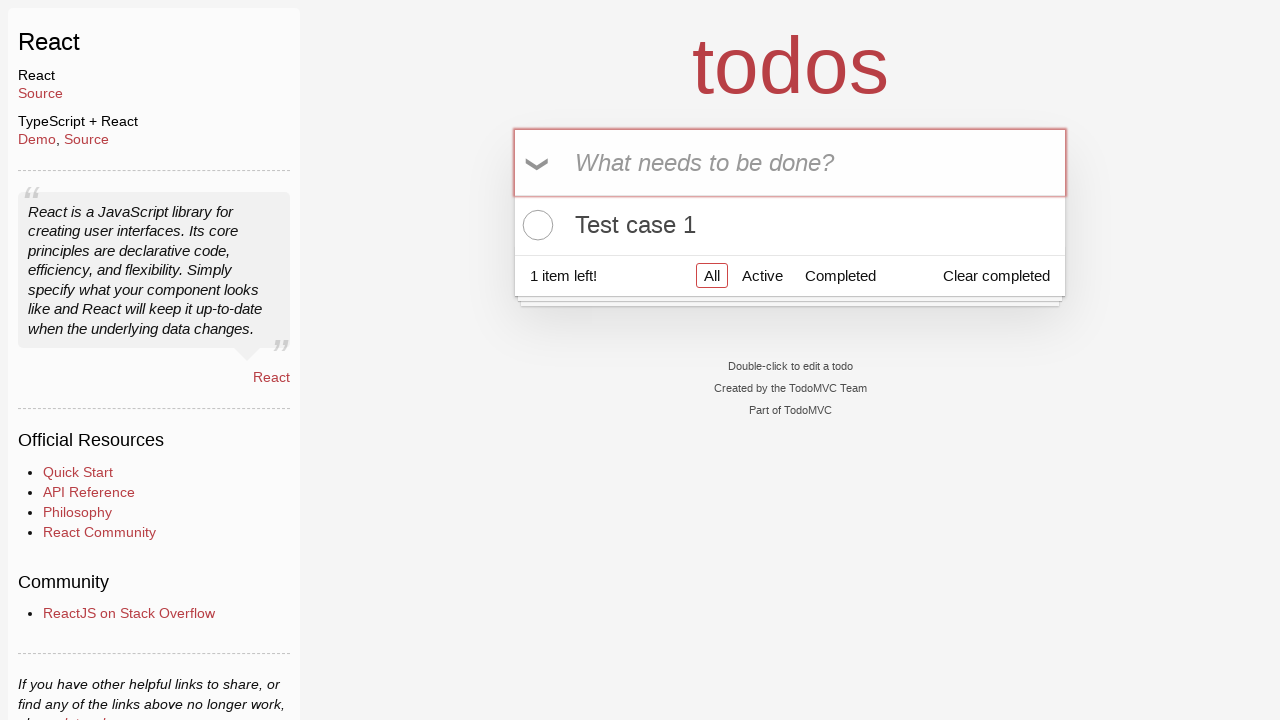